Tests auto-dismissal of browser alerts by clicking a Show button that triggers an alert

Starting URL: https://www.leafground.com/alert.xhtml

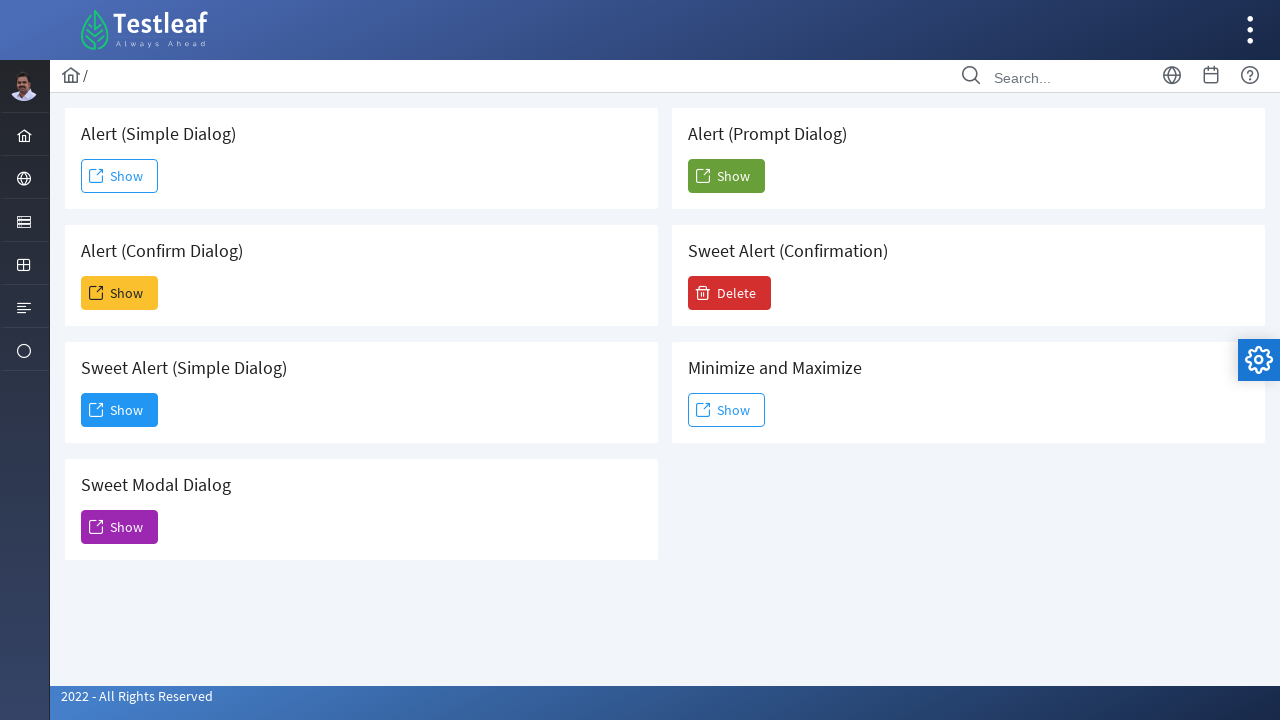

Clicked the second 'Show' button to trigger an alert at (120, 293) on xpath=//span[text()='Show'] >> nth=1
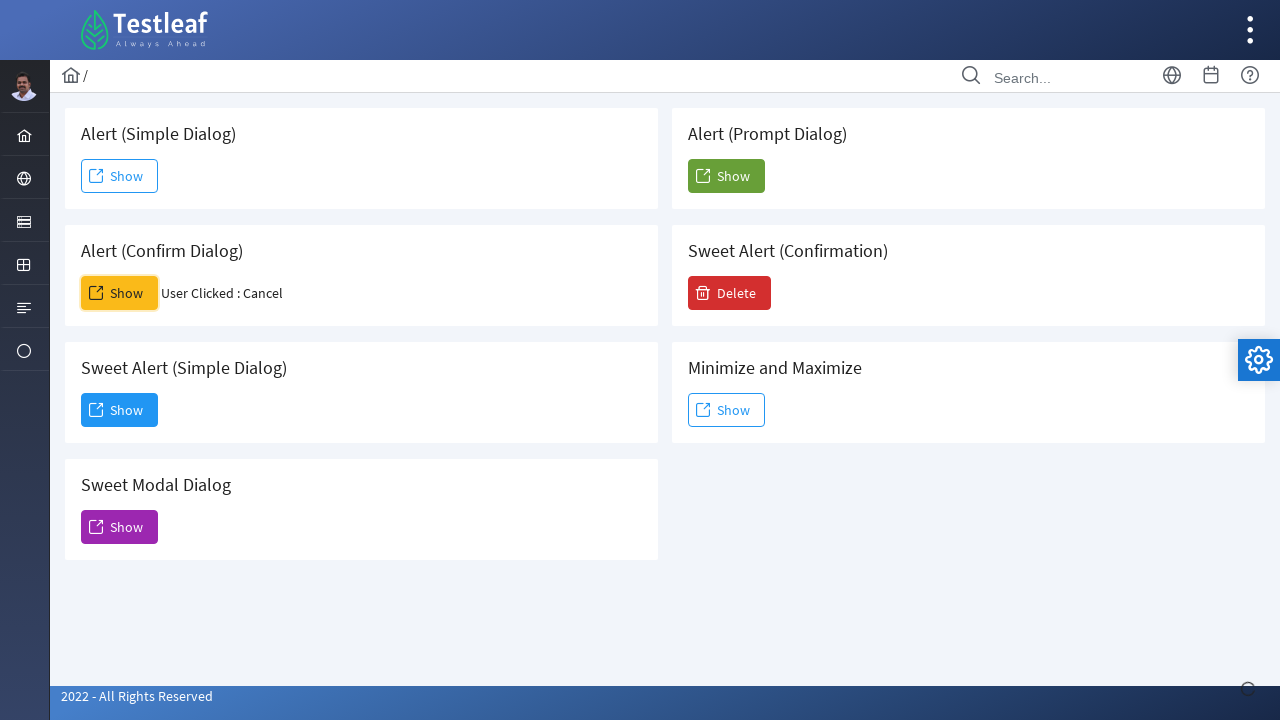

Waited 2 seconds for the page to process the alert
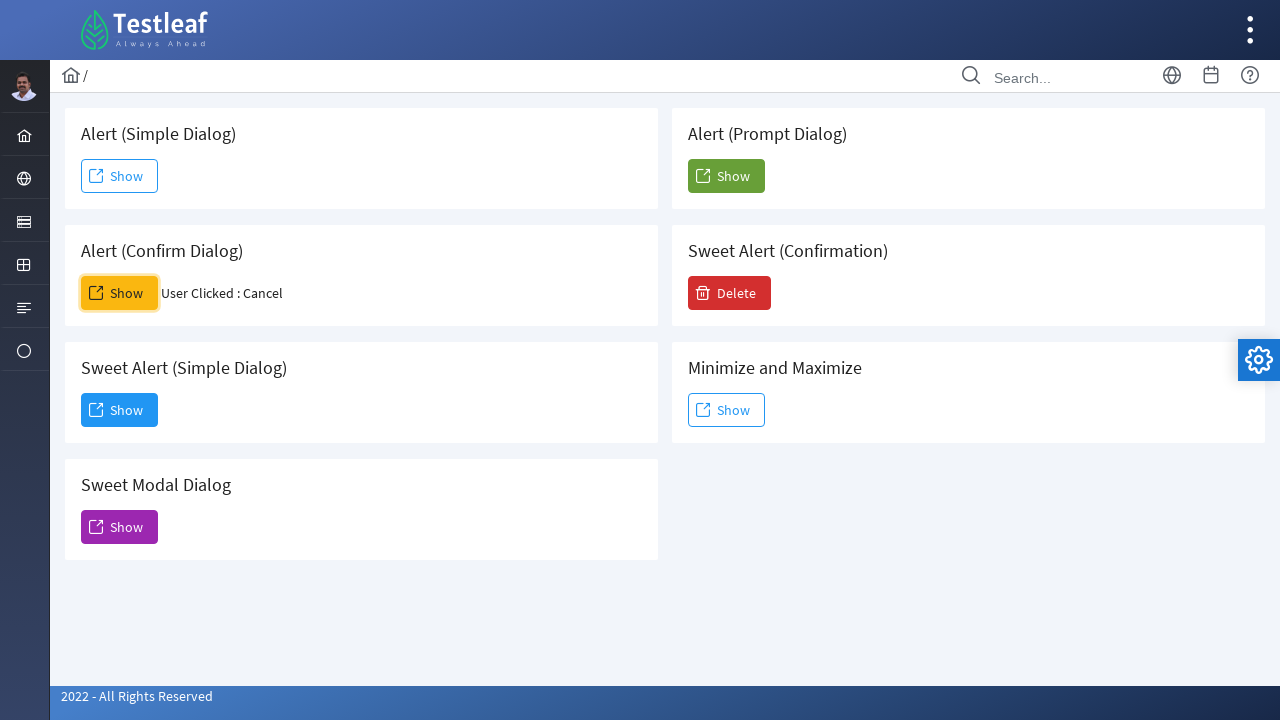

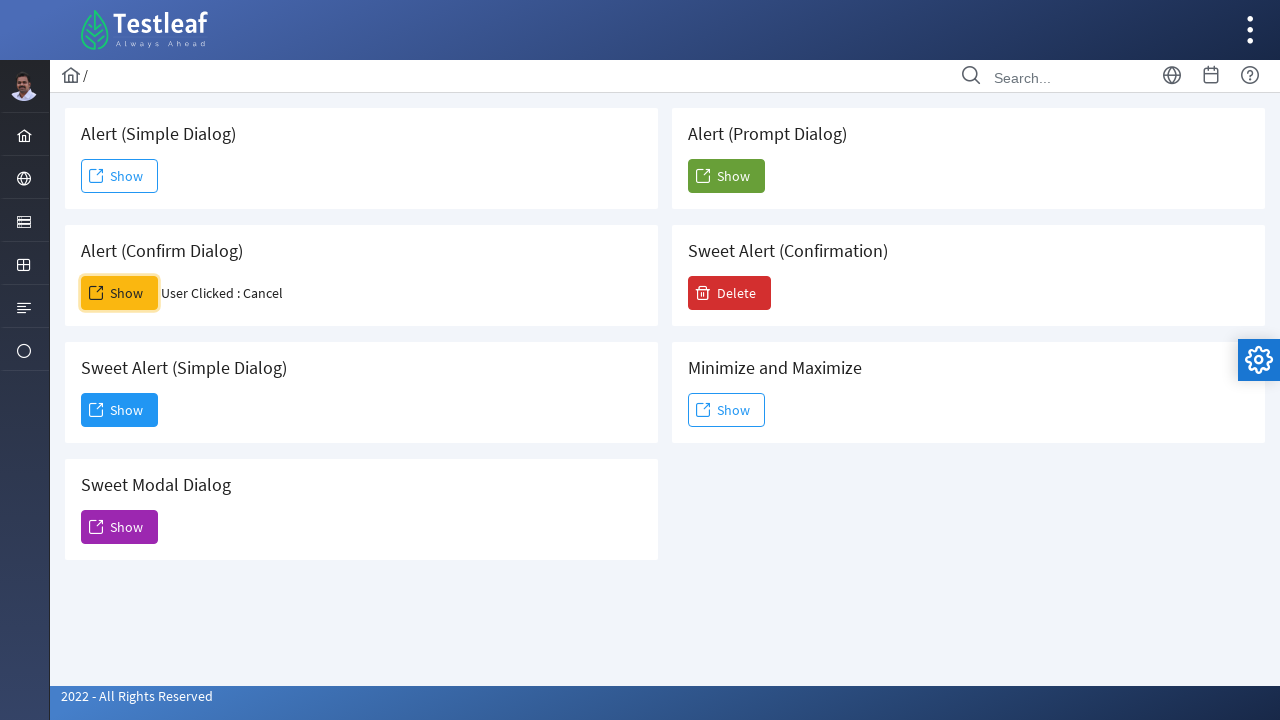